Tests table sorting functionality by clicking on the first column header to sort the table, then verifies the table data is displayed

Starting URL: https://rahulshettyacademy.com/seleniumPractise/#/offers

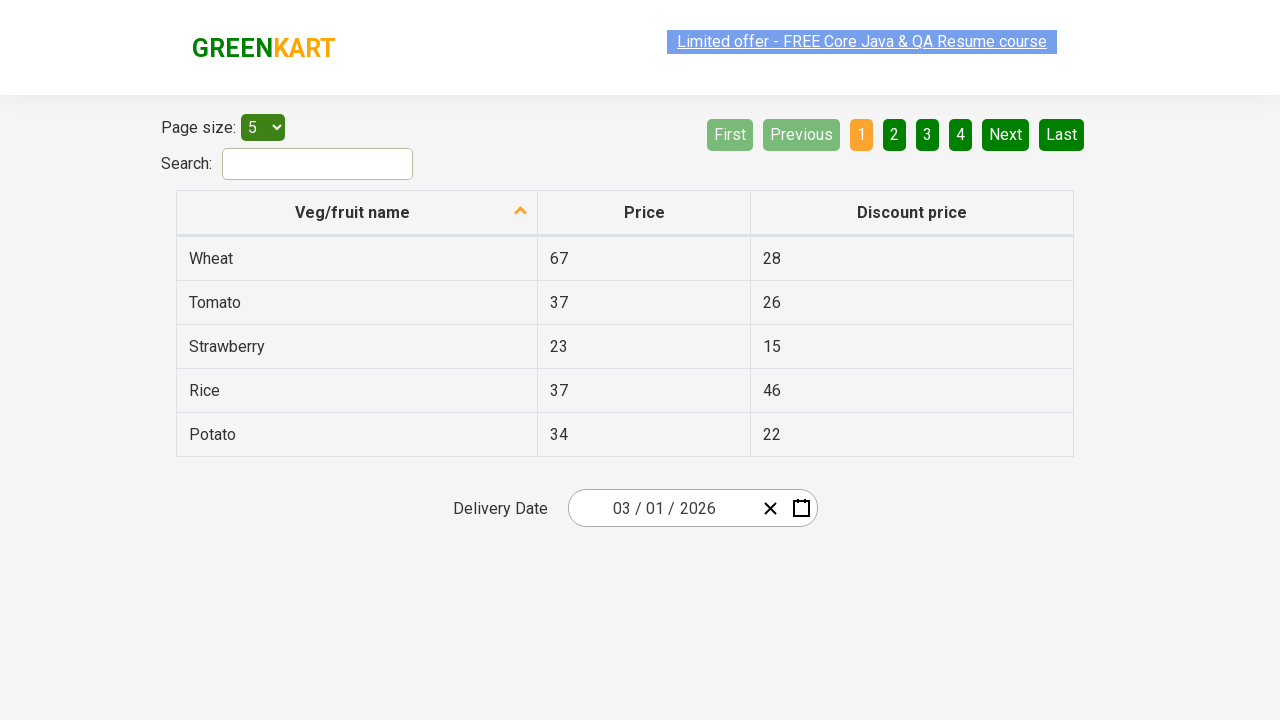

Navigated to the offers page
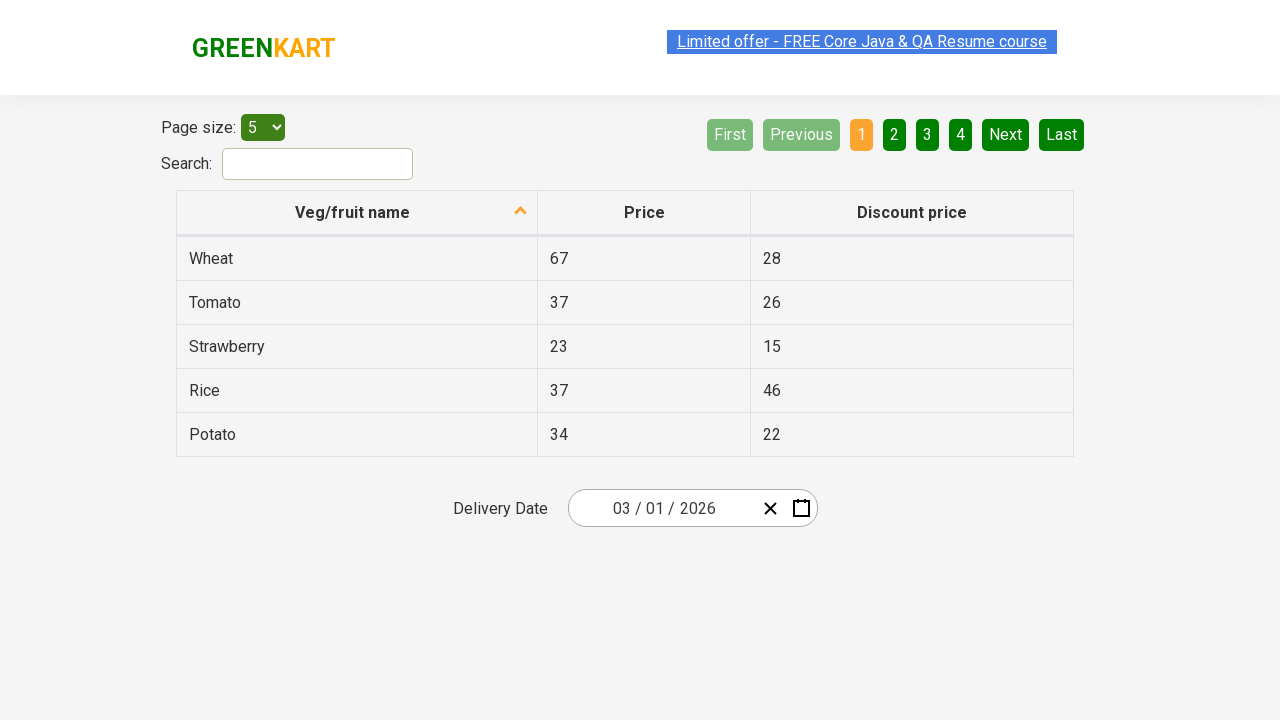

Clicked first column header to sort the table at (357, 213) on xpath=//tr/th[1]
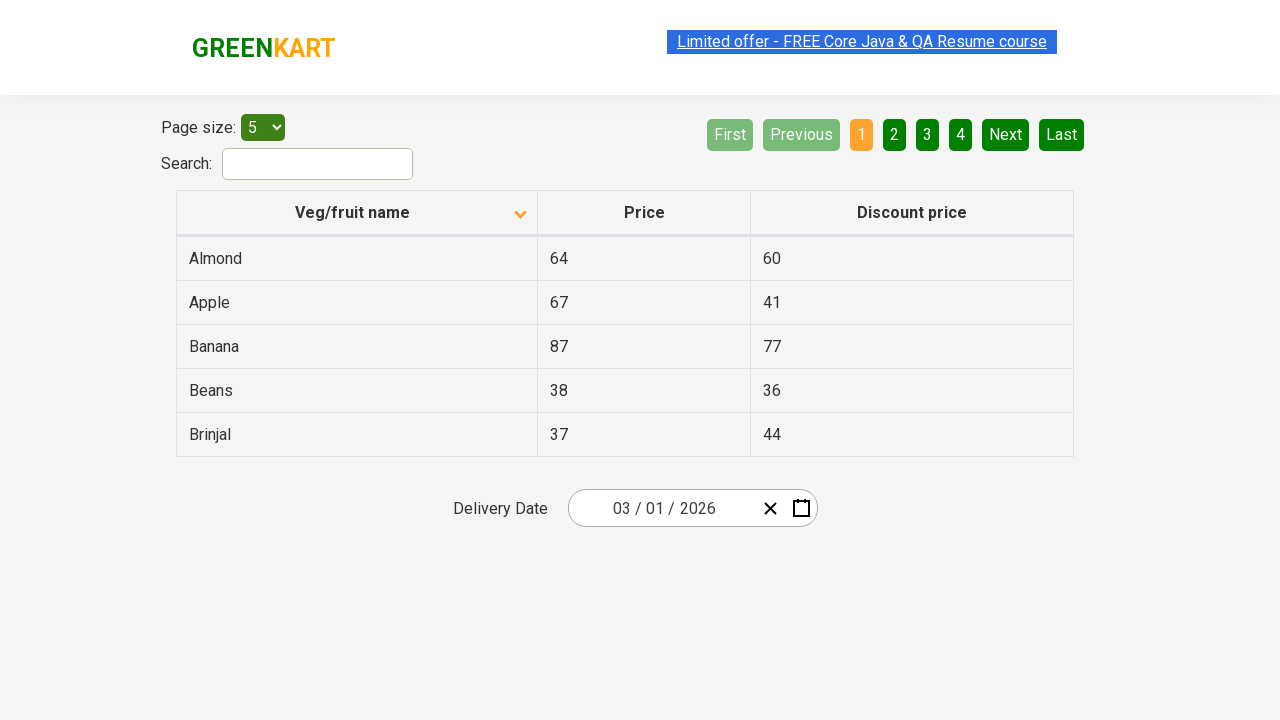

Verified table data is displayed after sorting
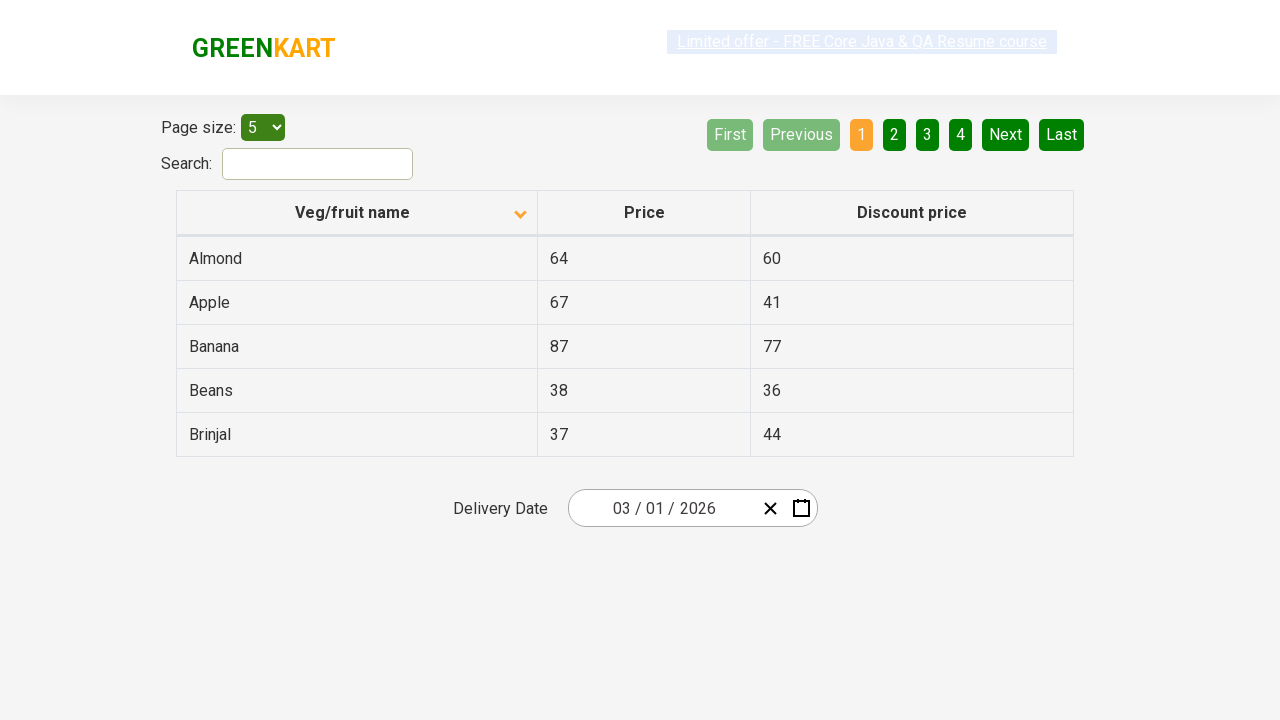

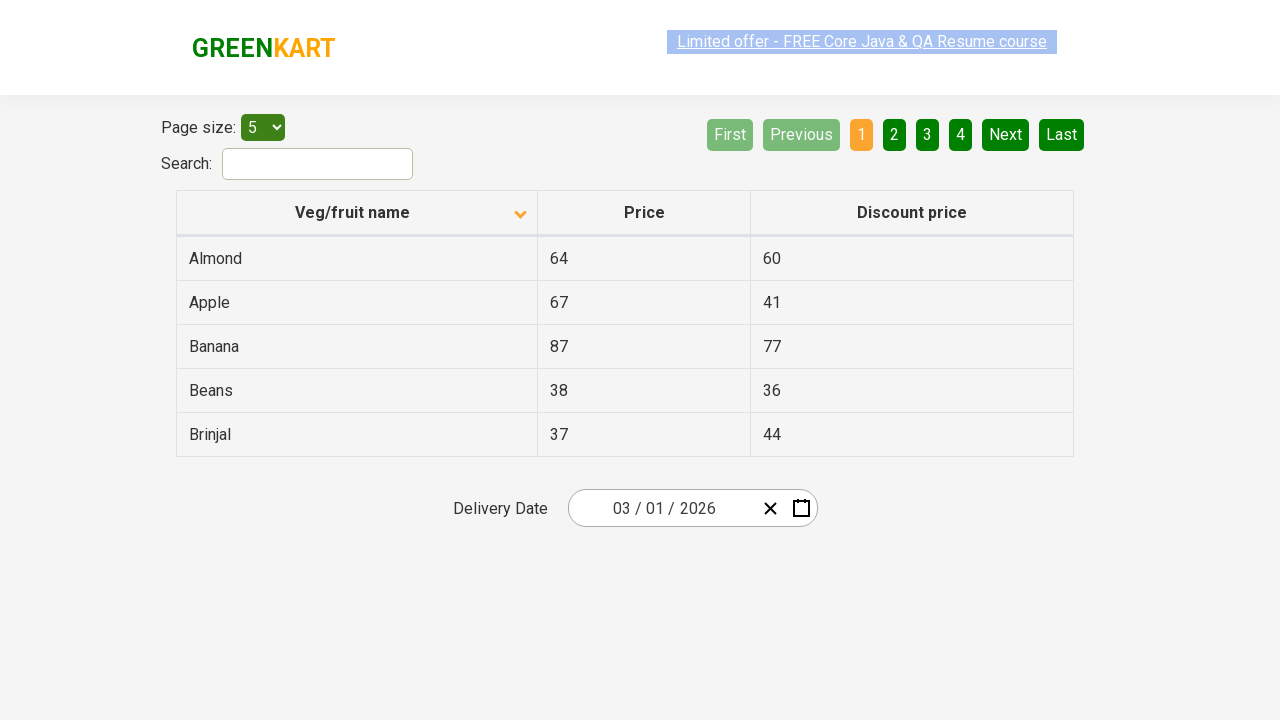